Tests dropdown menu functionality by selecting options using index, value, and visible text methods, then verifies all dropdown options and checks the dropdown size.

Starting URL: https://the-internet.herokuapp.com/dropdown

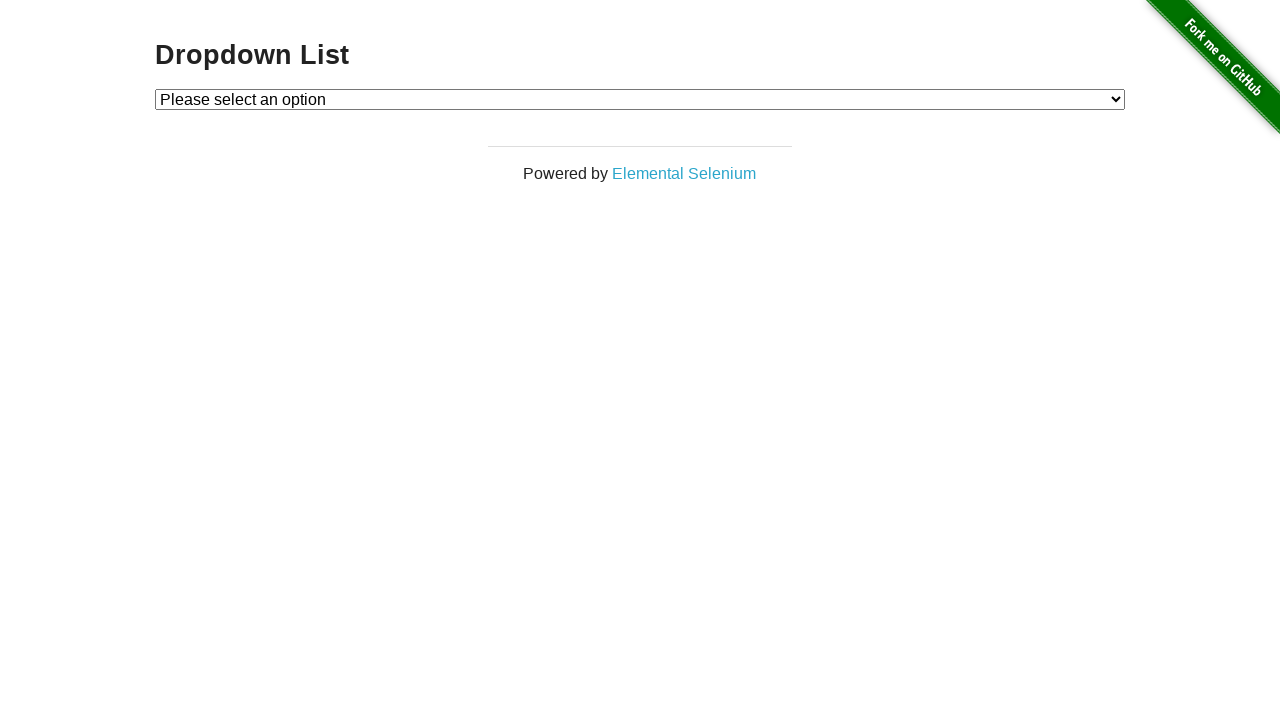

Located dropdown element with id 'dropdown'
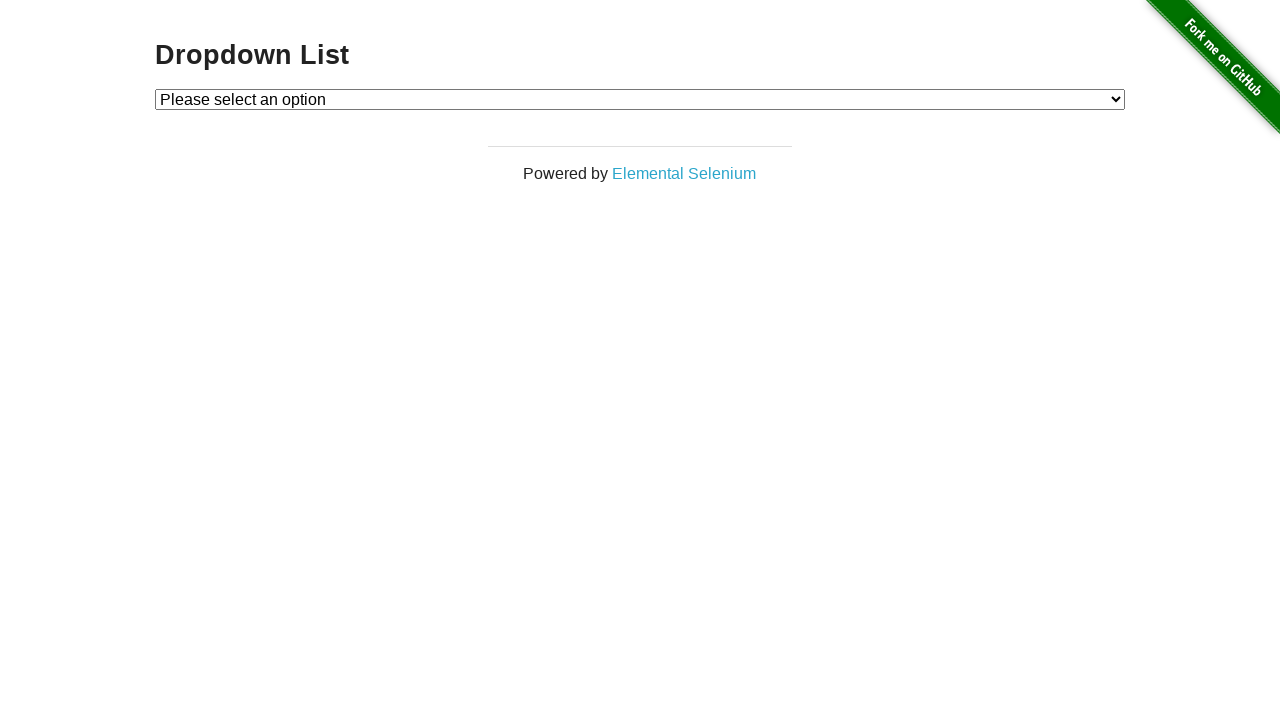

Selected Option 1 by index (index=1) on #dropdown
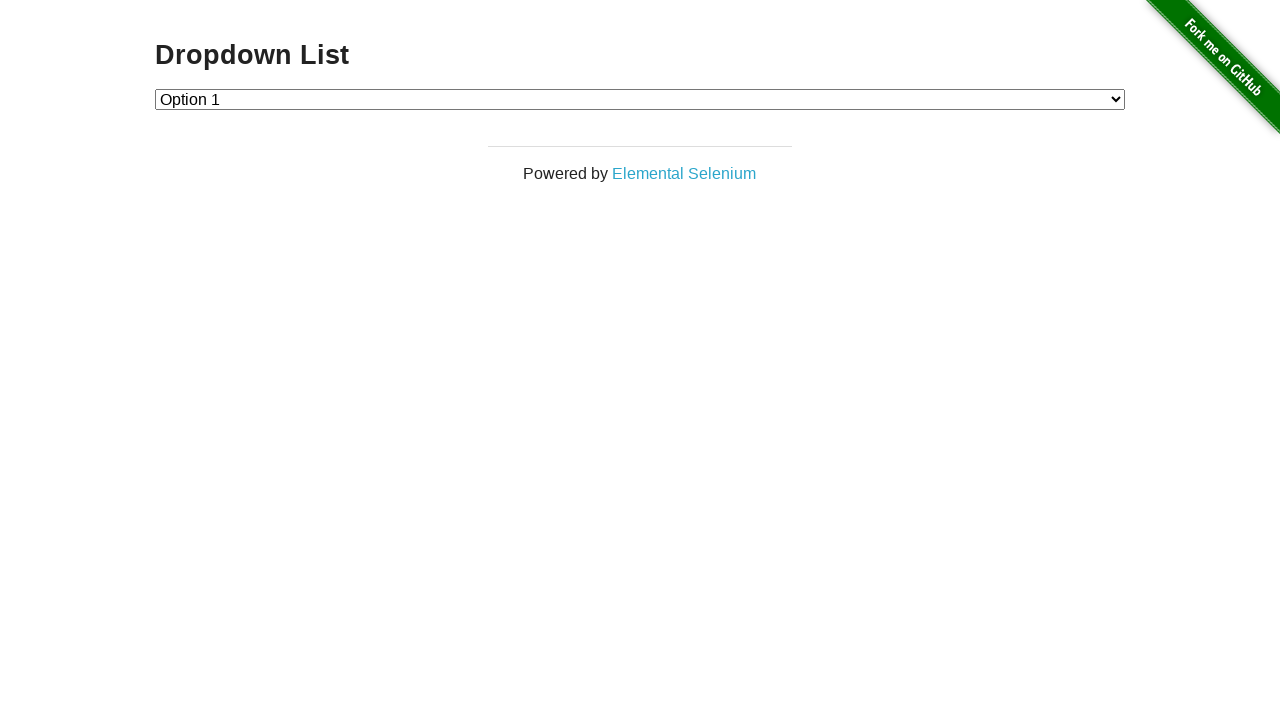

Retrieved selected option text content
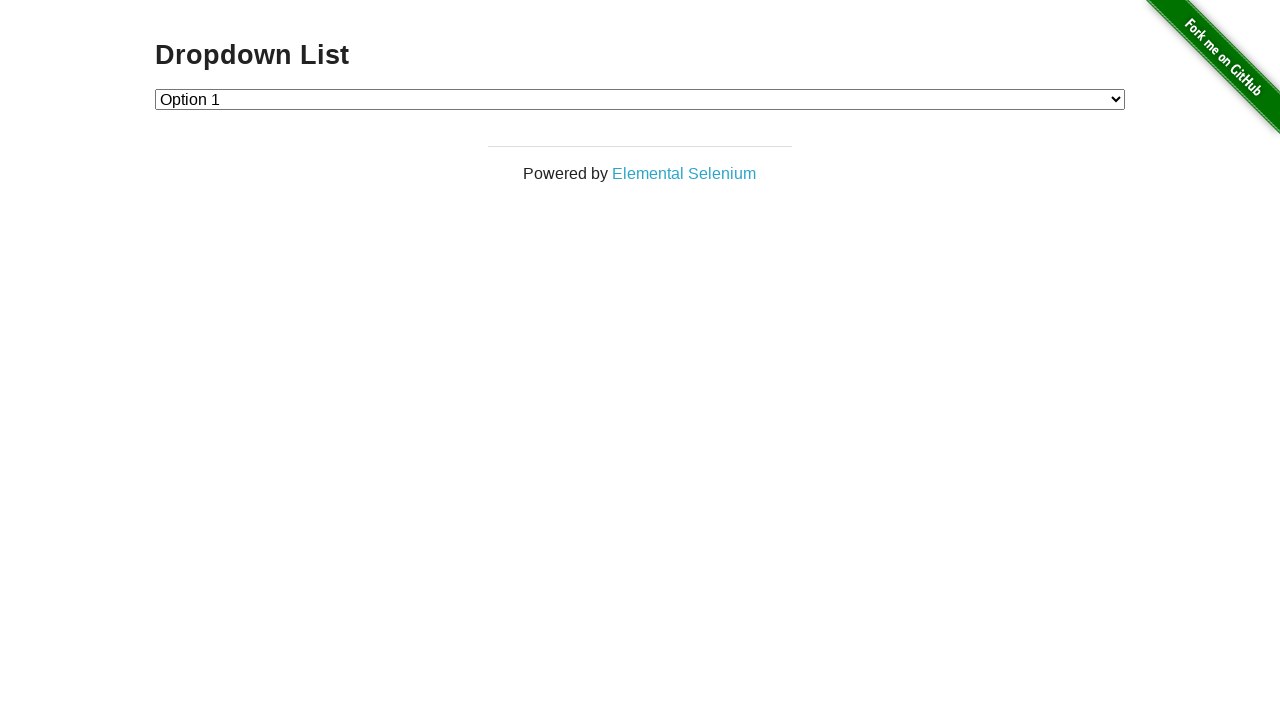

Waited 2000ms
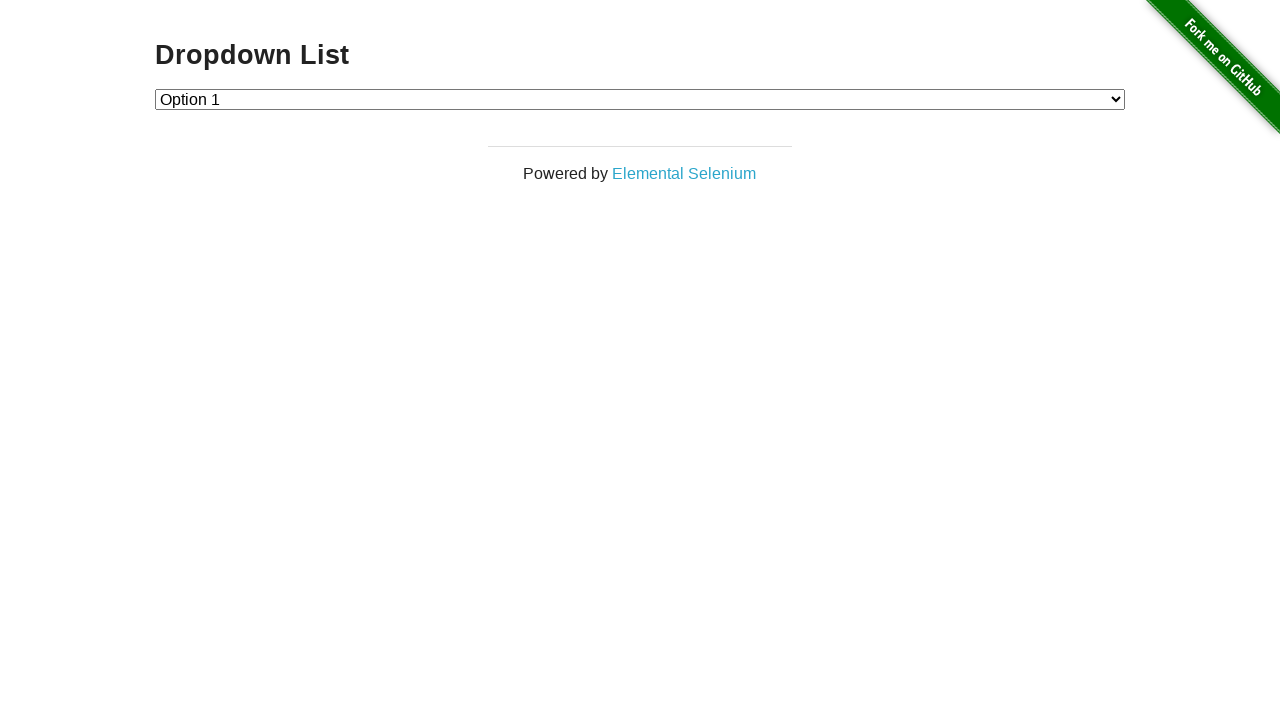

Selected Option 2 by value (value='2') on #dropdown
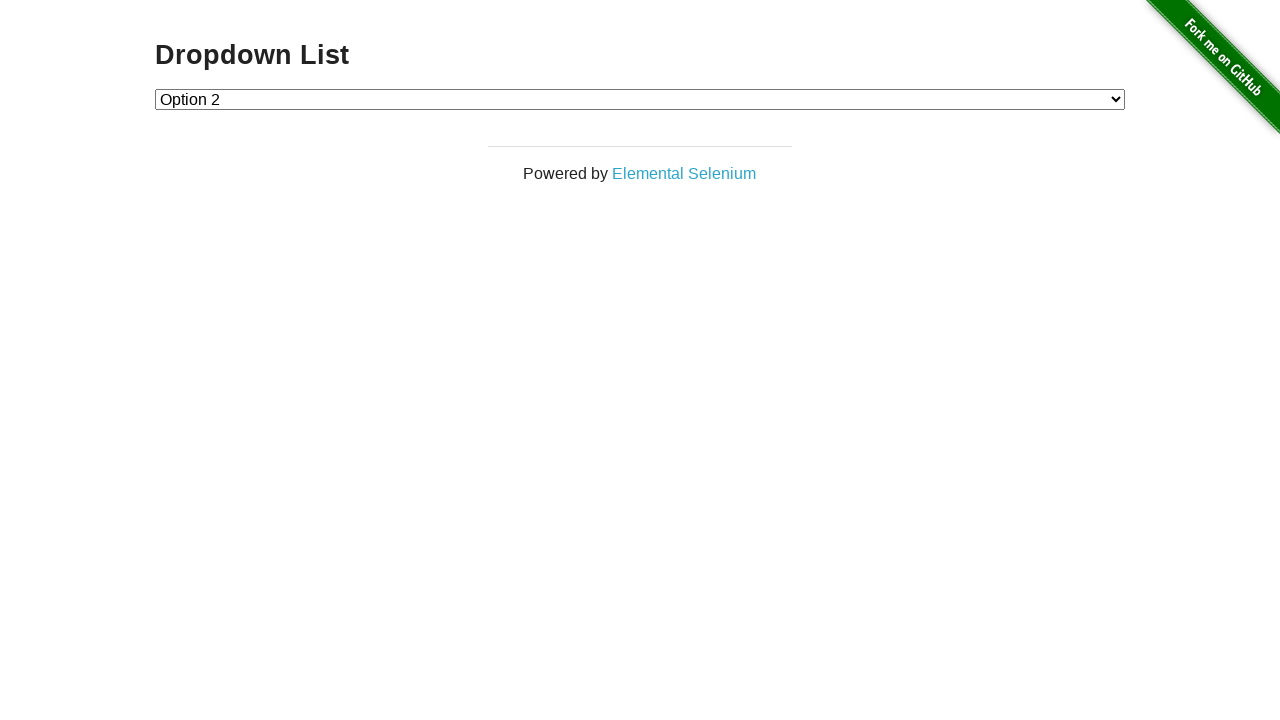

Retrieved selected option text content
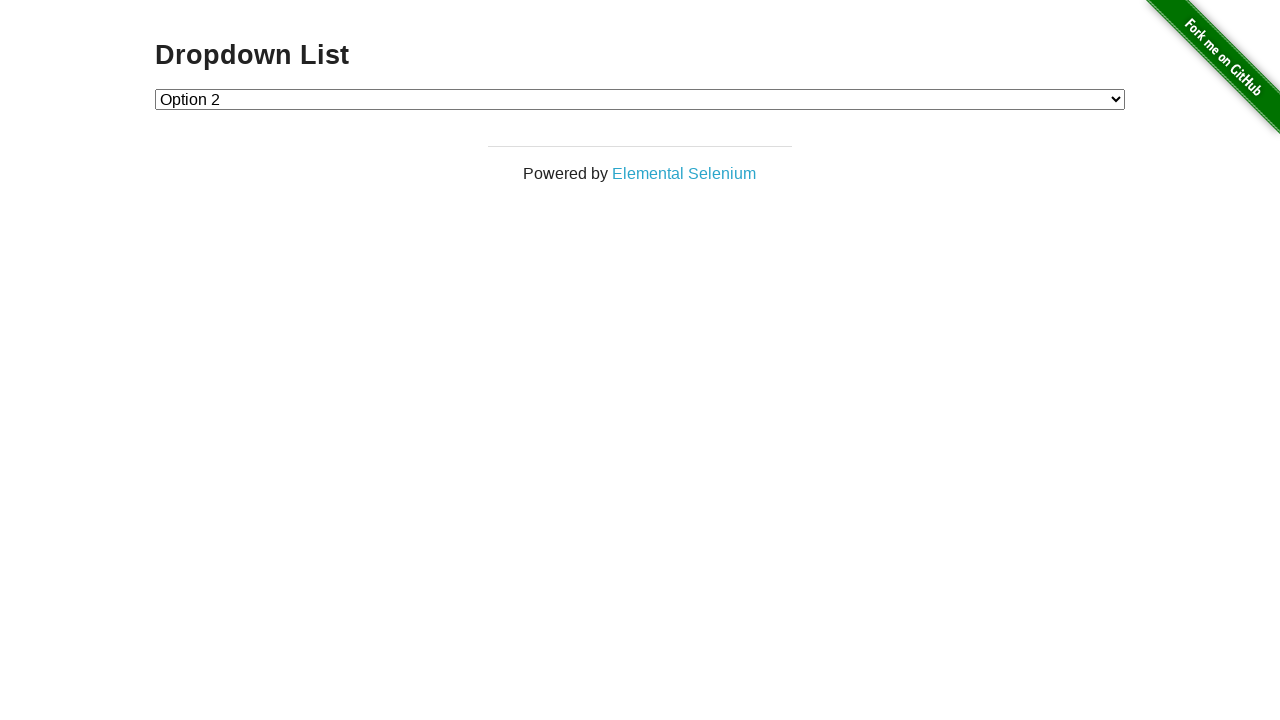

Waited 2000ms
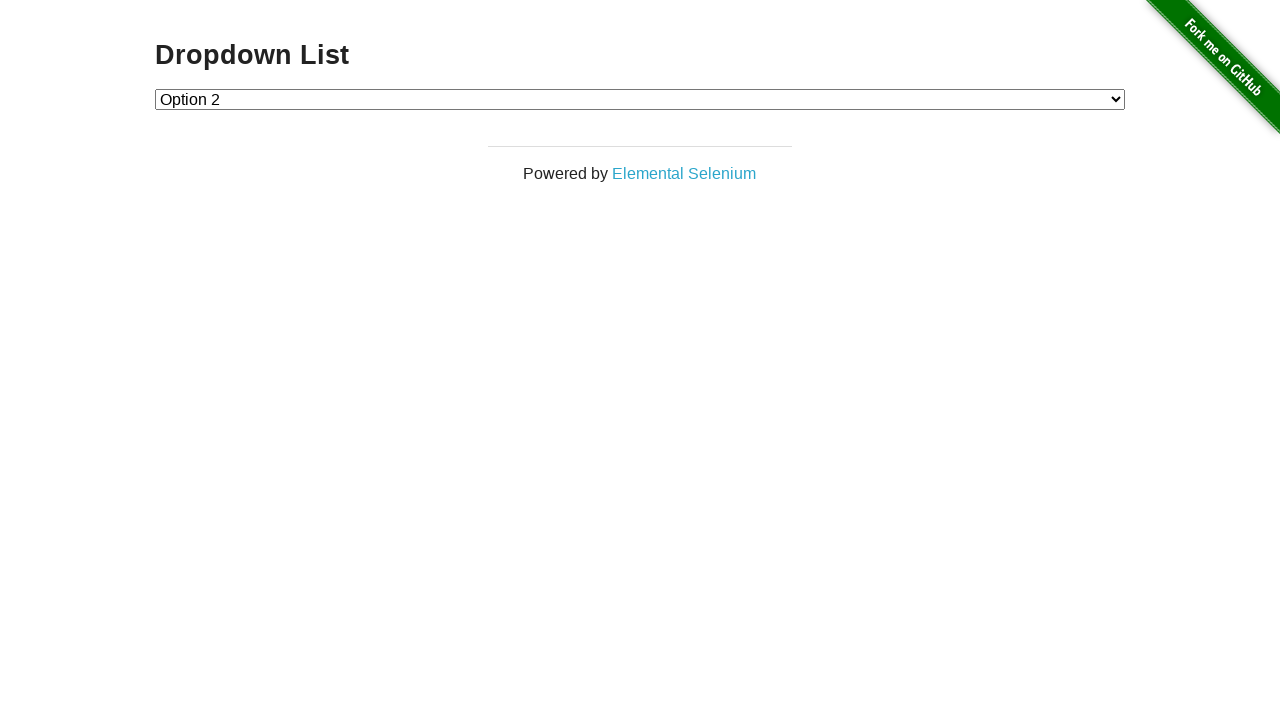

Selected Option 1 by visible text (label='Option 1') on #dropdown
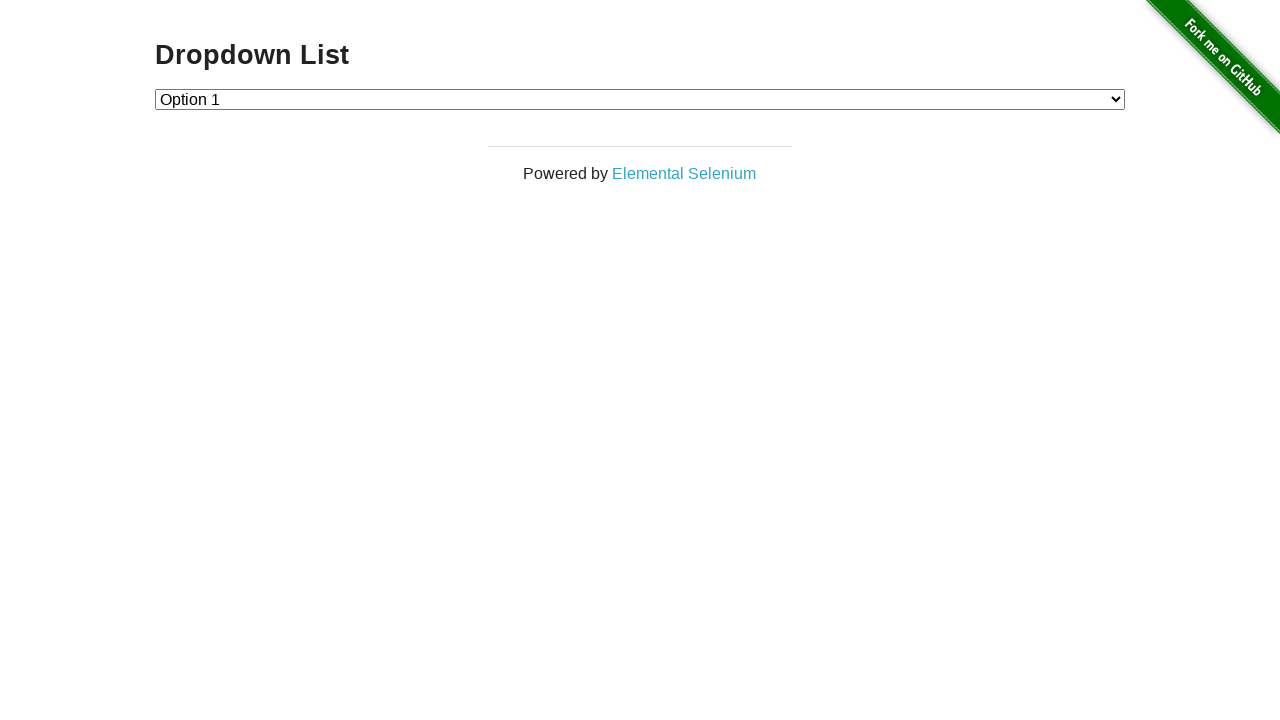

Retrieved selected option text content
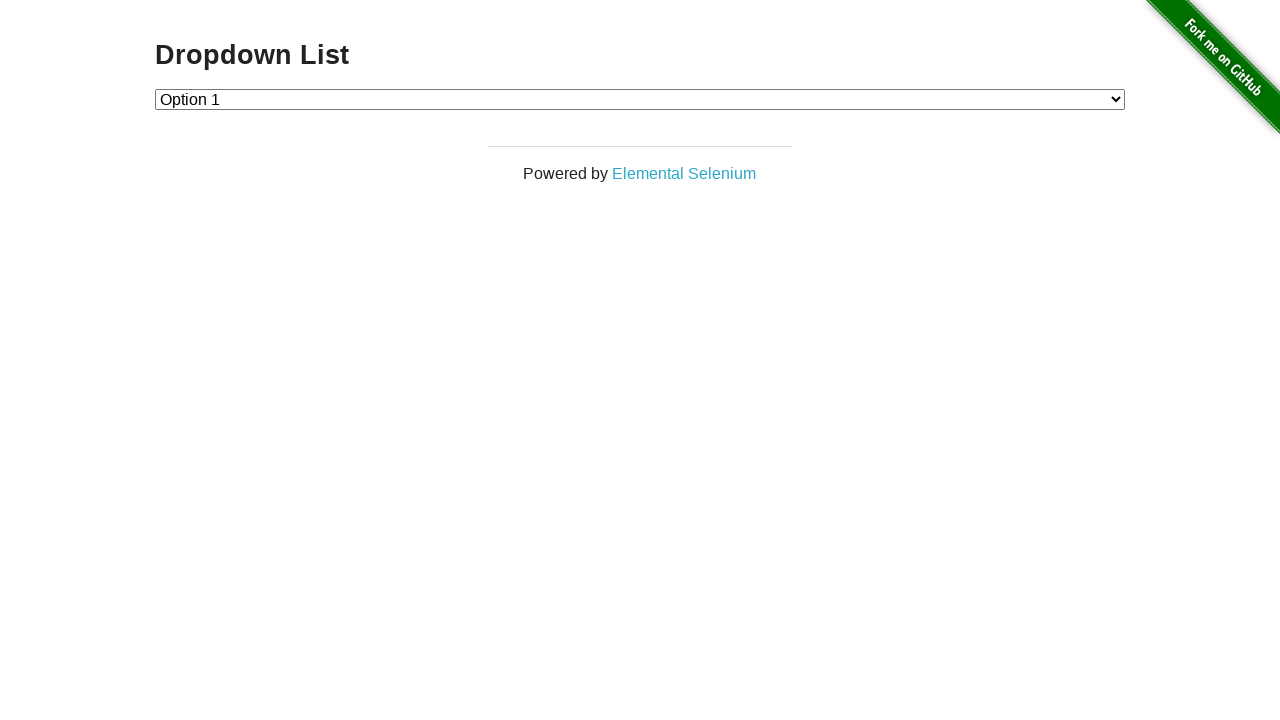

Retrieved all dropdown options
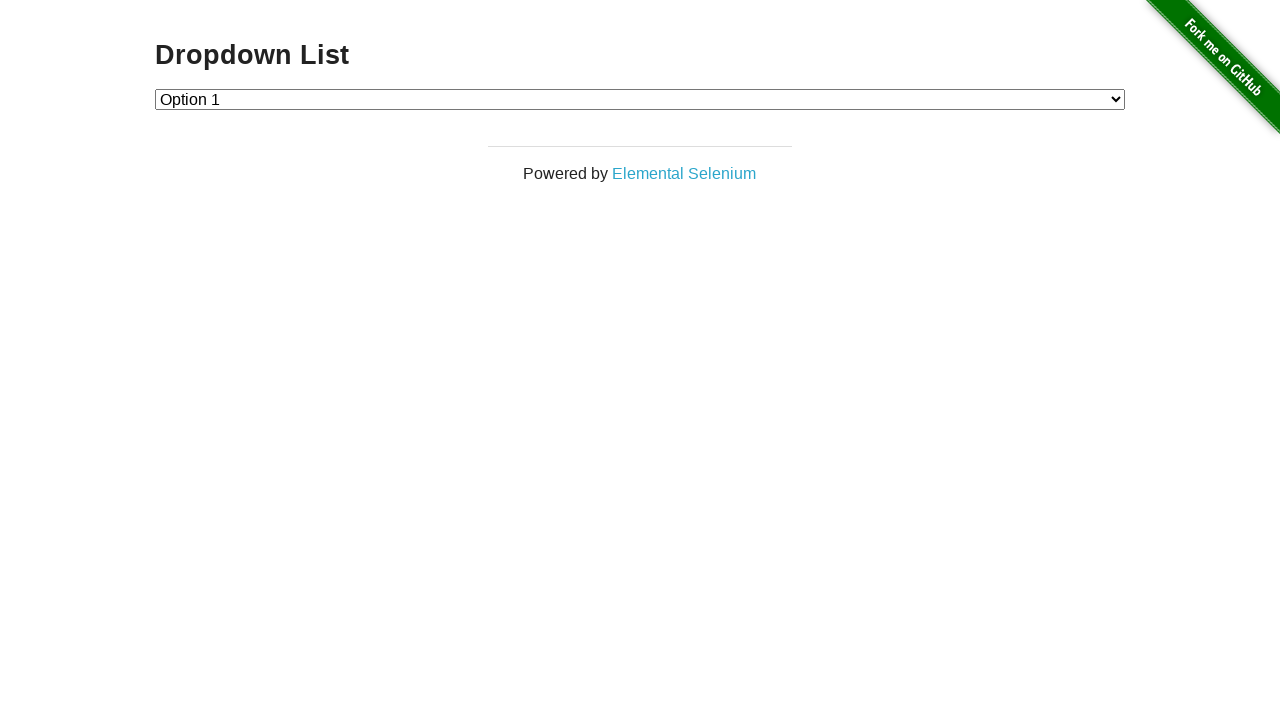

Counted dropdown options: 3 total
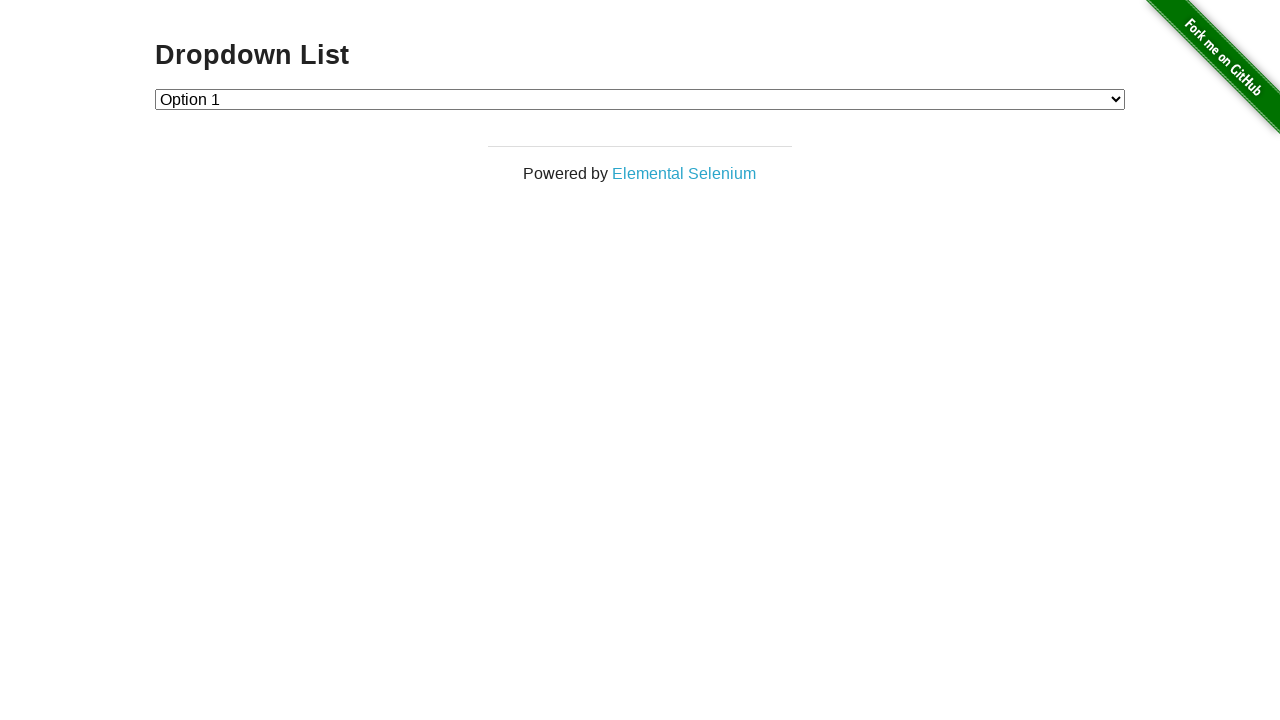

Verified dropdown contains exactly 3 options
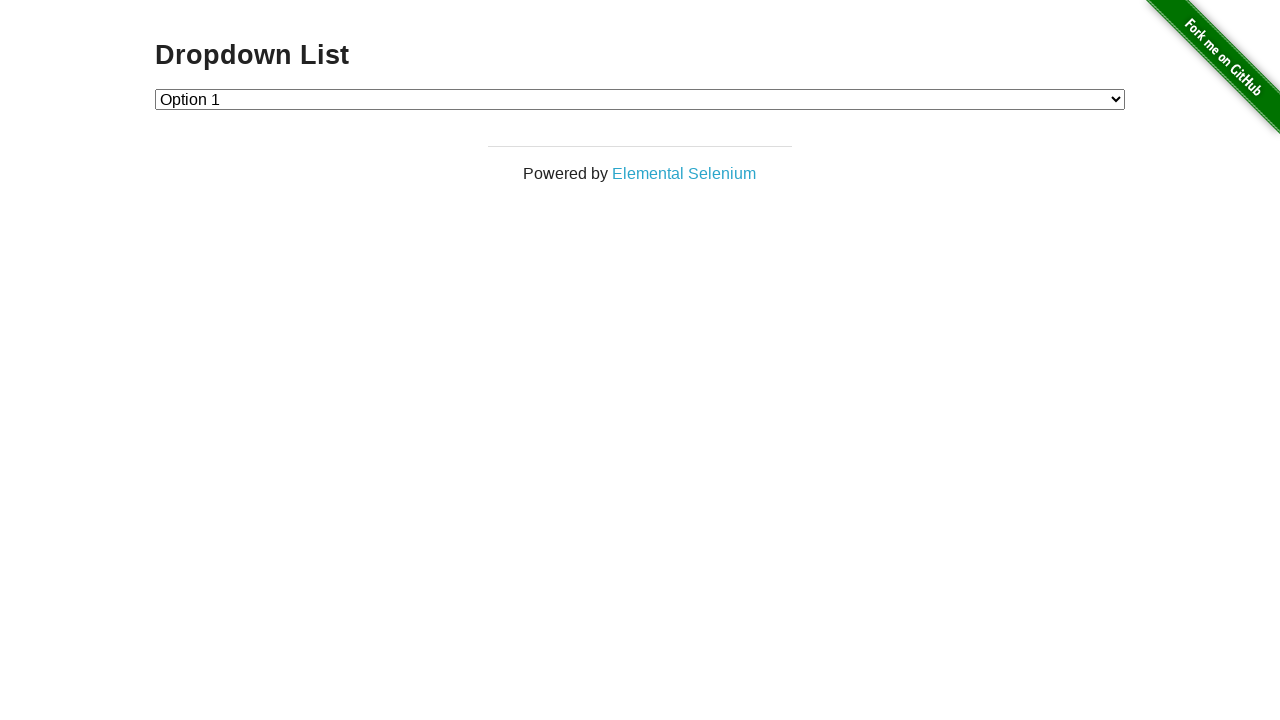

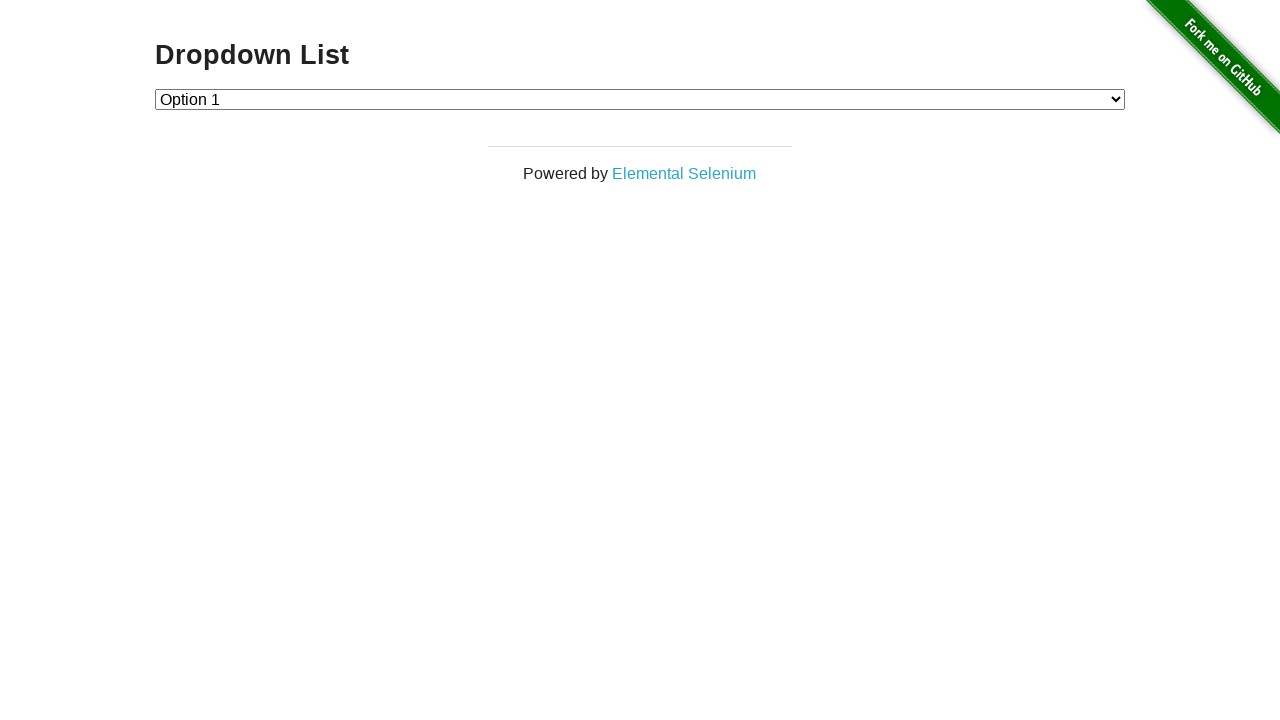